Tests clicking a link that opens a popup window on a test page

Starting URL: https://omayo.blogspot.com/2013/05/page-one.html

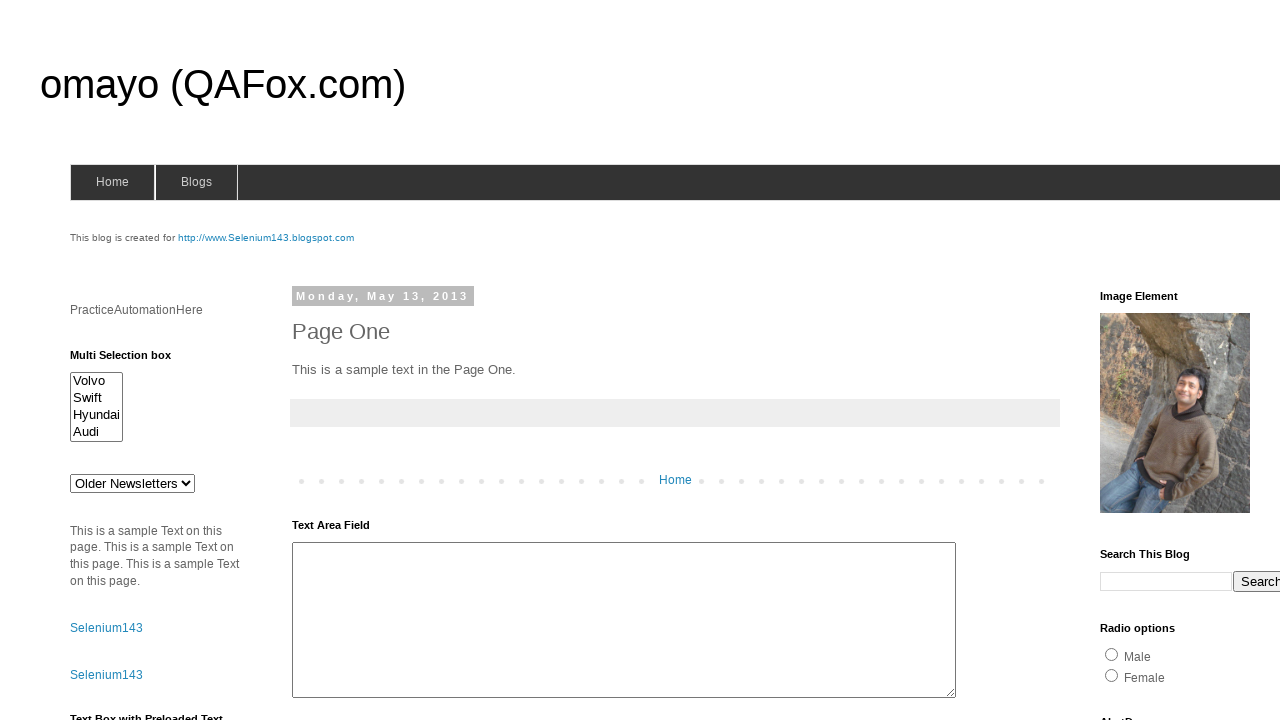

Clicked link to open a popup window at (132, 360) on text=Open a popup window
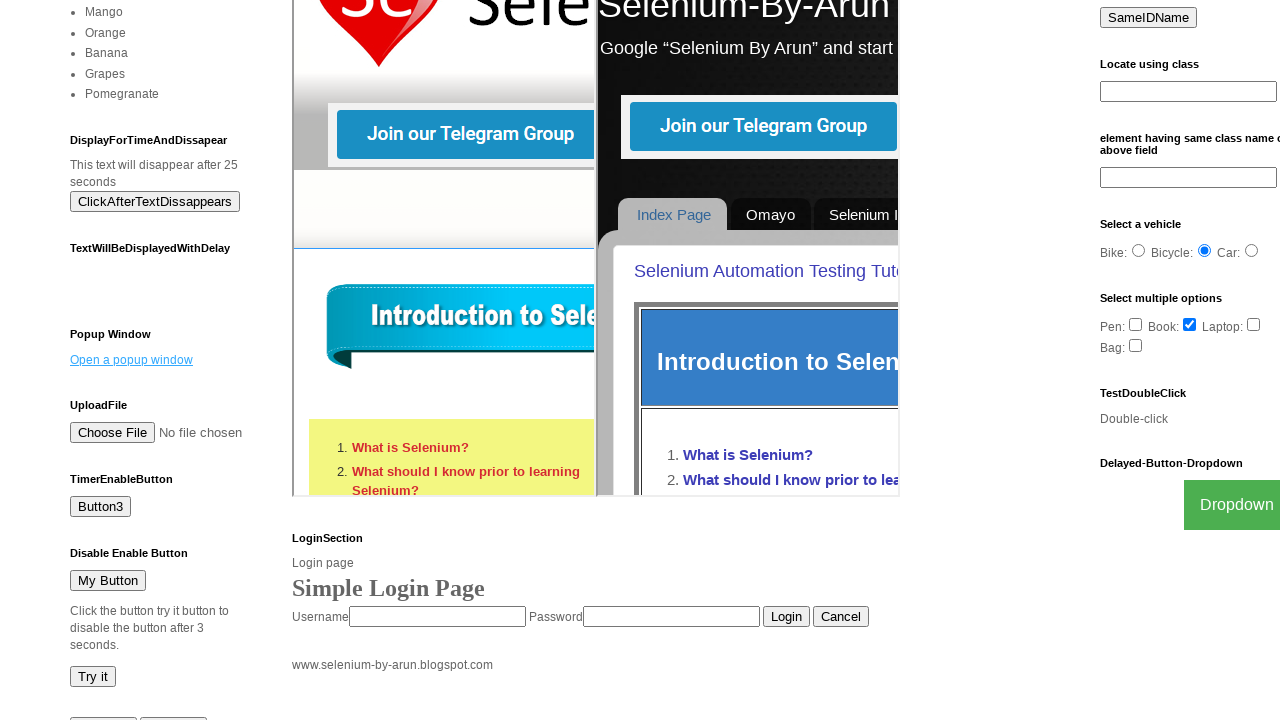

Waited 2 seconds for popup to appear
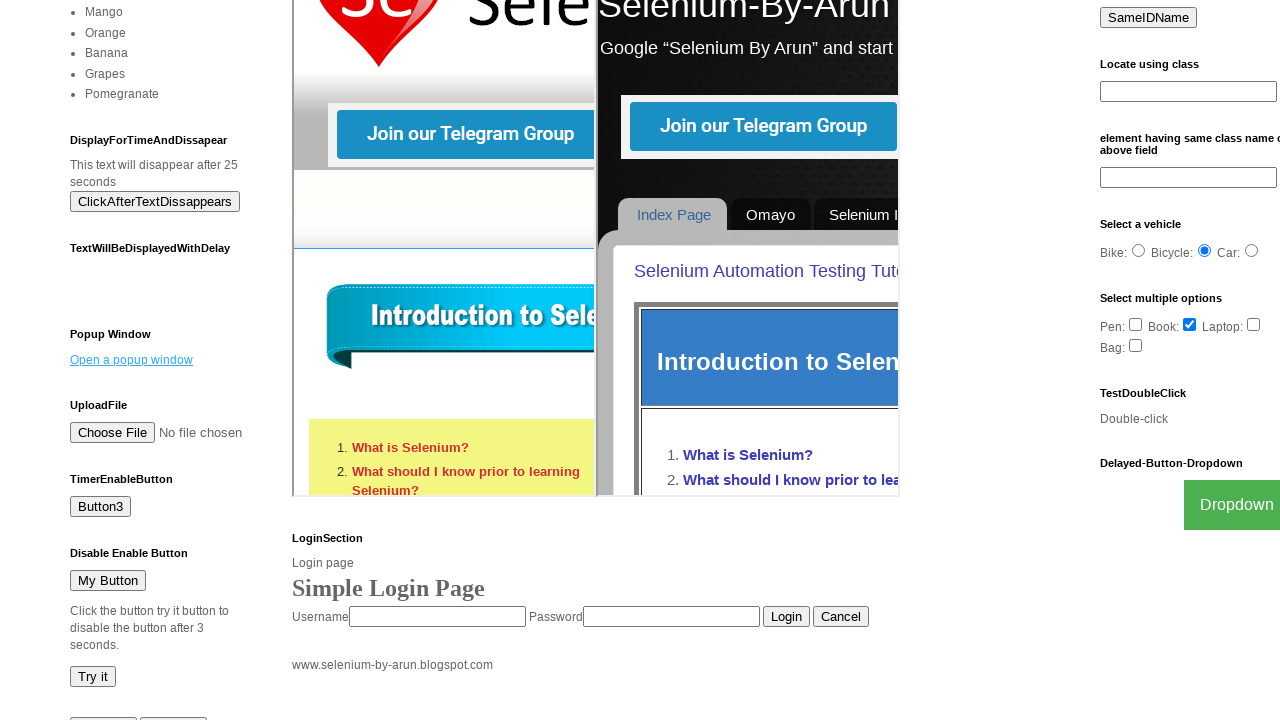

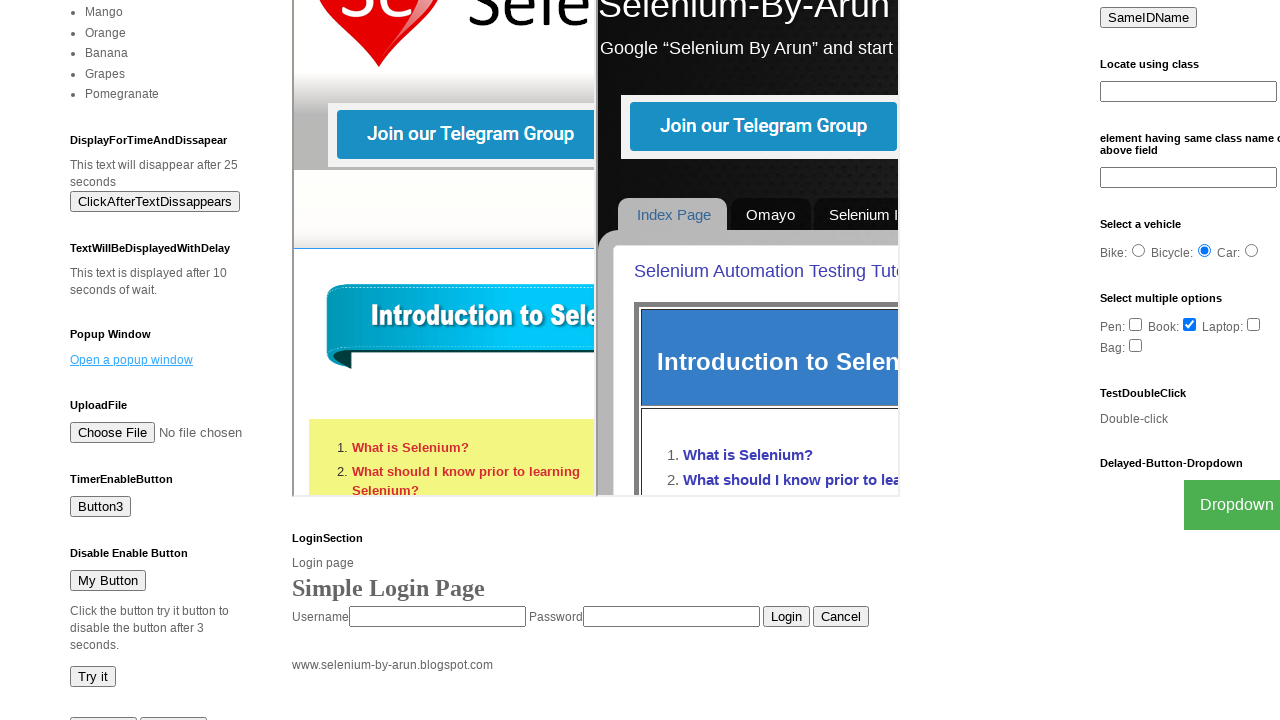